Tests iframe interaction by switching to the result iframe on W3Schools tryit page and clicking a button within it

Starting URL: https://www.w3schools.com/js/tryit.asp?filename=tryjs_myfirst

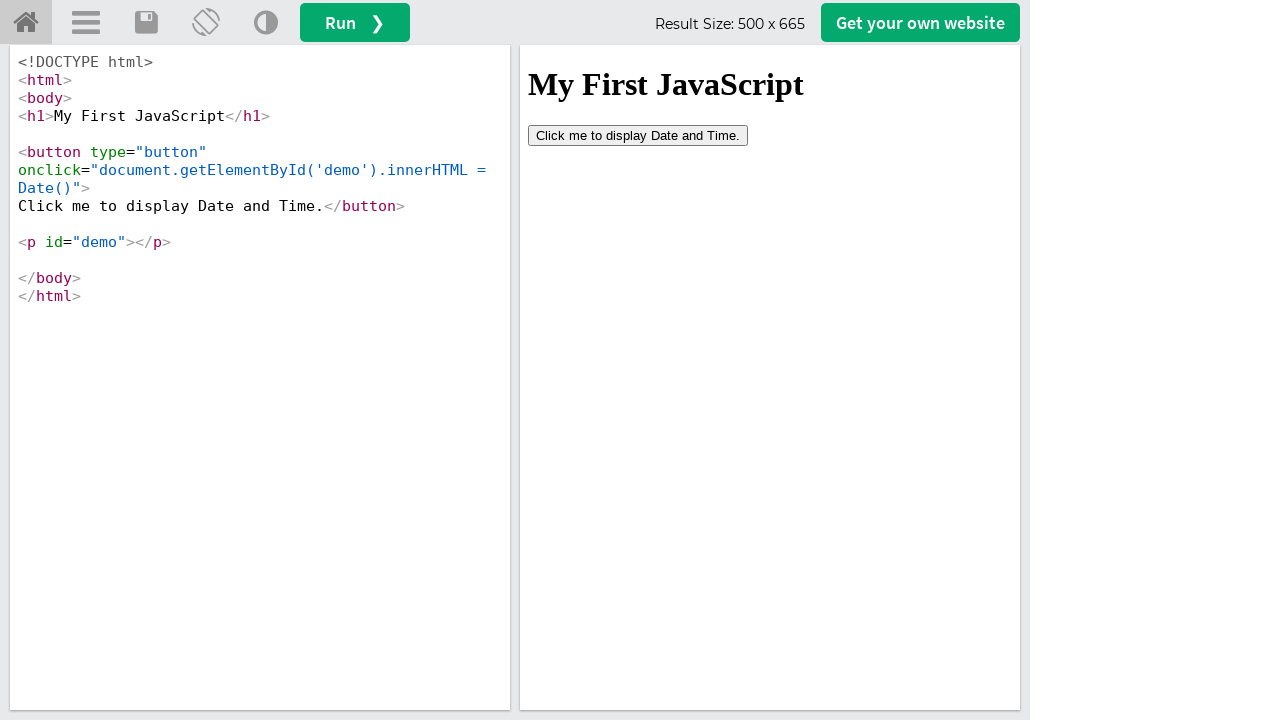

Located the result iframe (#iframeResult)
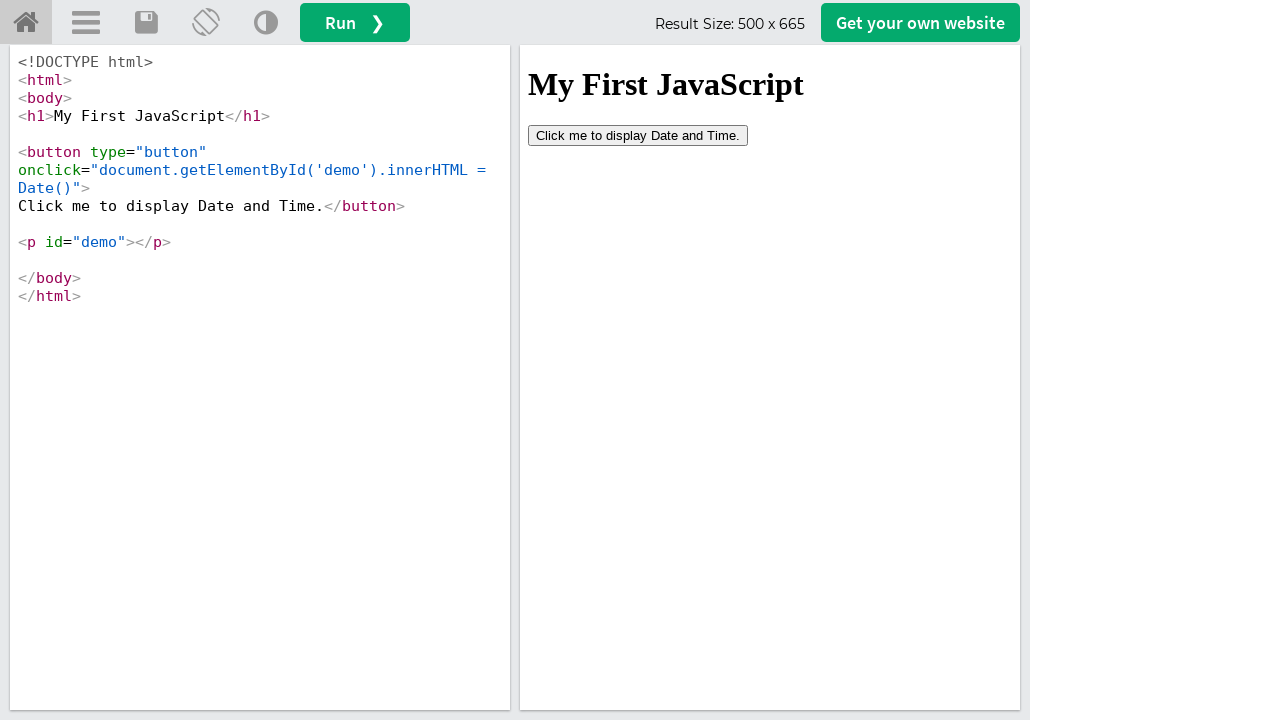

Clicked the button within the iframe at (638, 135) on #iframeResult >> internal:control=enter-frame >> button[type='button']
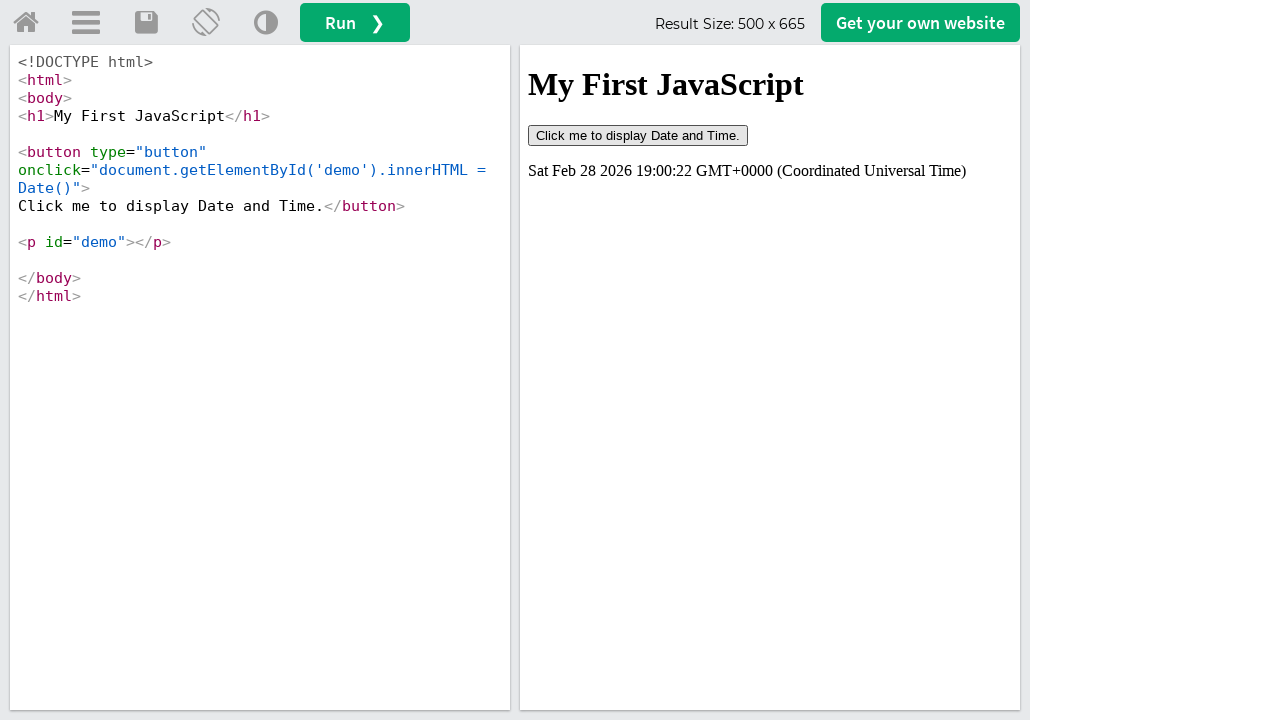

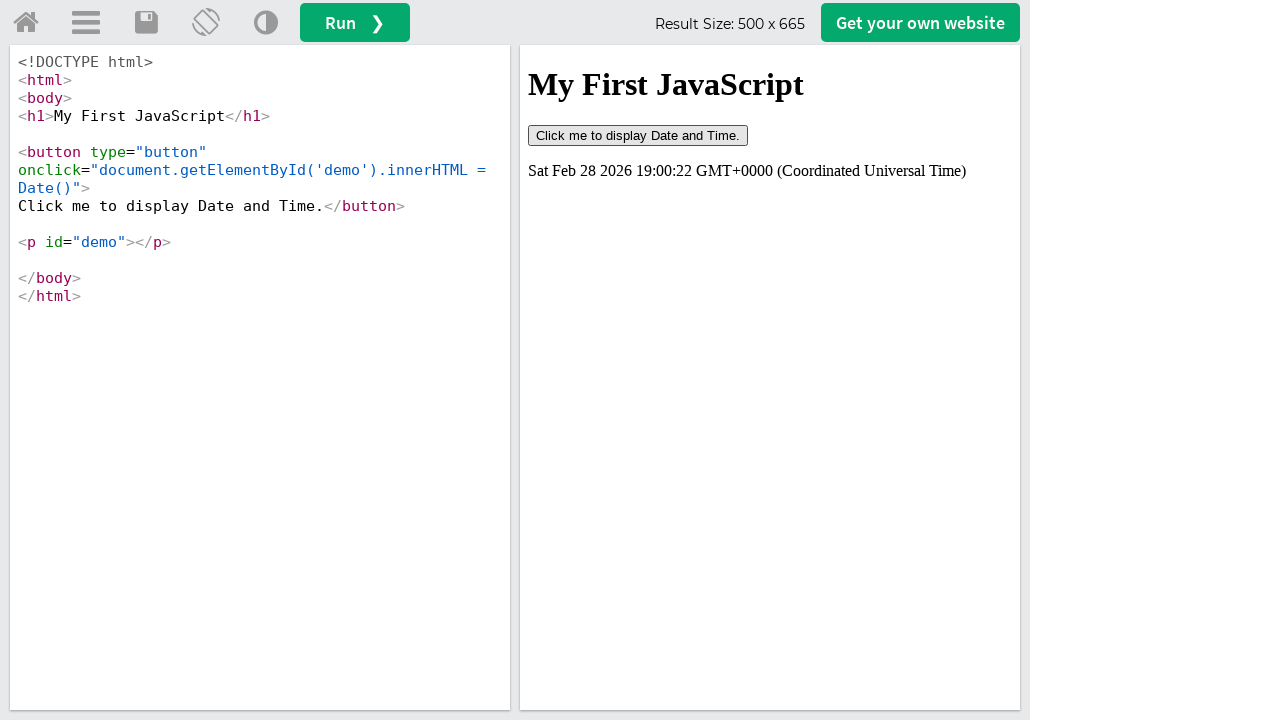